Tests JavaScript alert handling by clicking the first button to trigger an alert, accepting it, and verifying the result message displays "You successfully clicked an alert"

Starting URL: https://the-internet.herokuapp.com/javascript_alerts

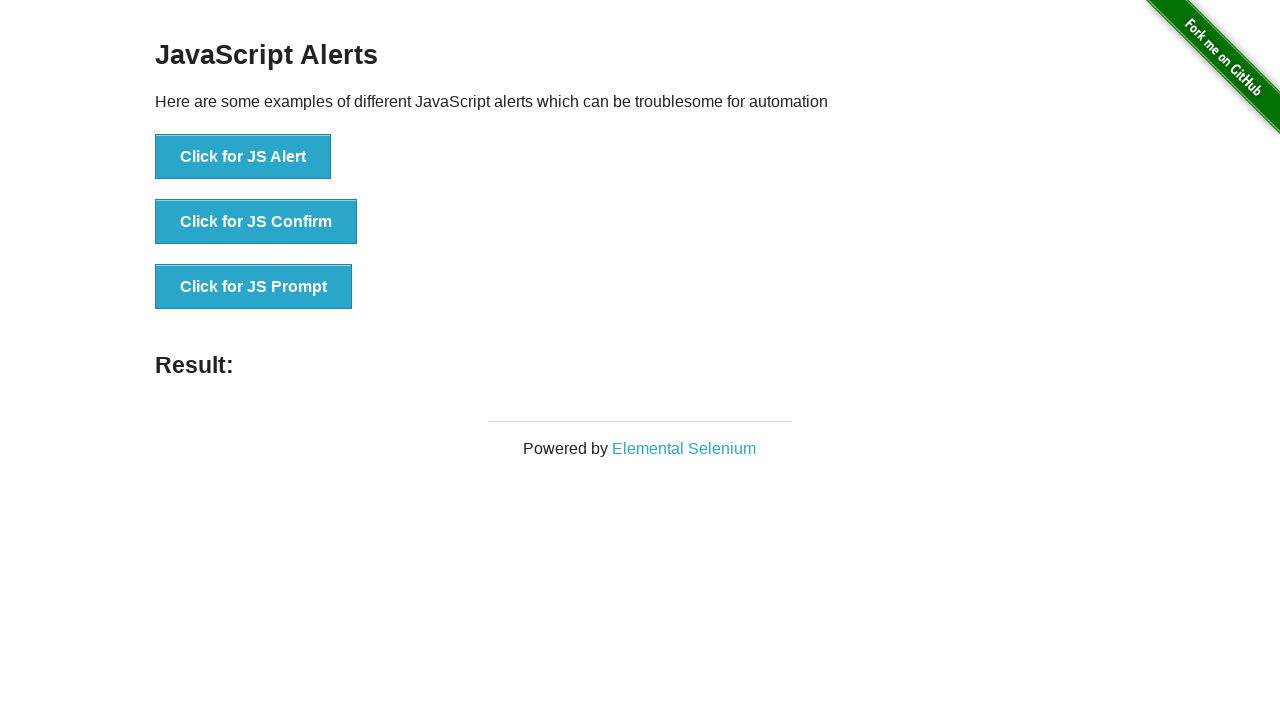

Clicked the 'Click for JS Alert' button to trigger JavaScript alert at (243, 157) on xpath=//button[text()='Click for JS Alert']
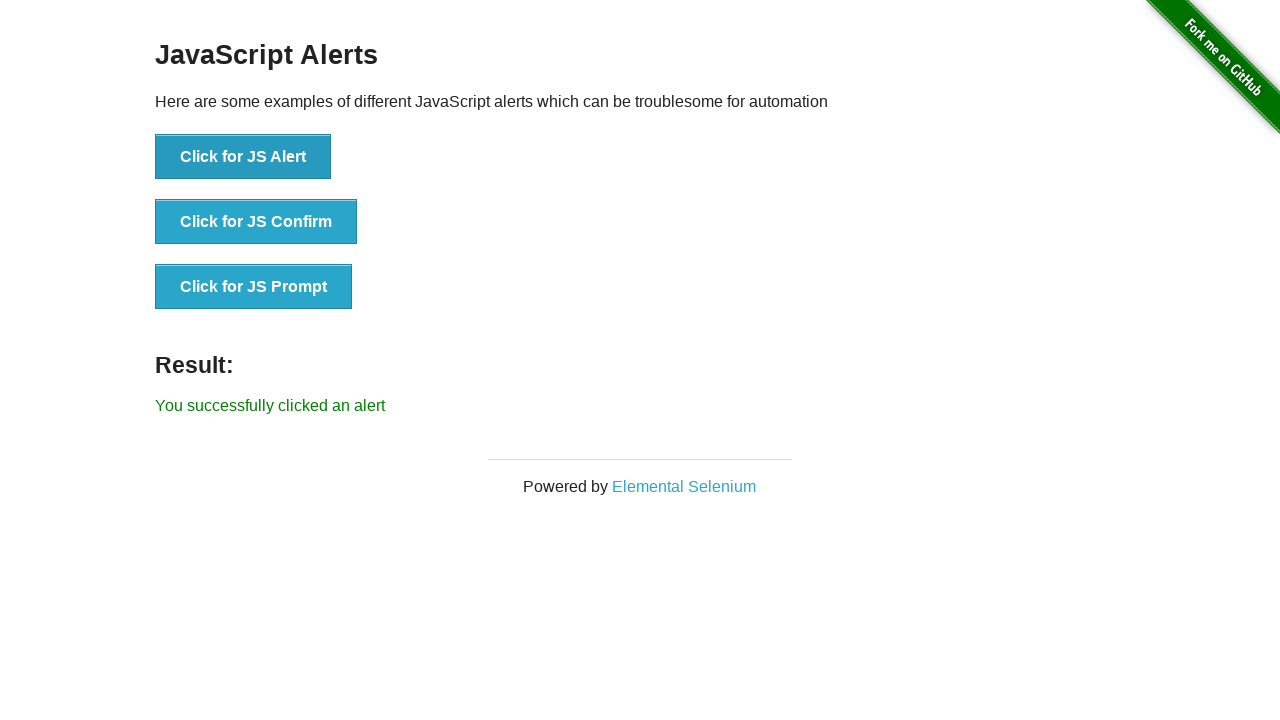

Set up dialog handler to accept alerts
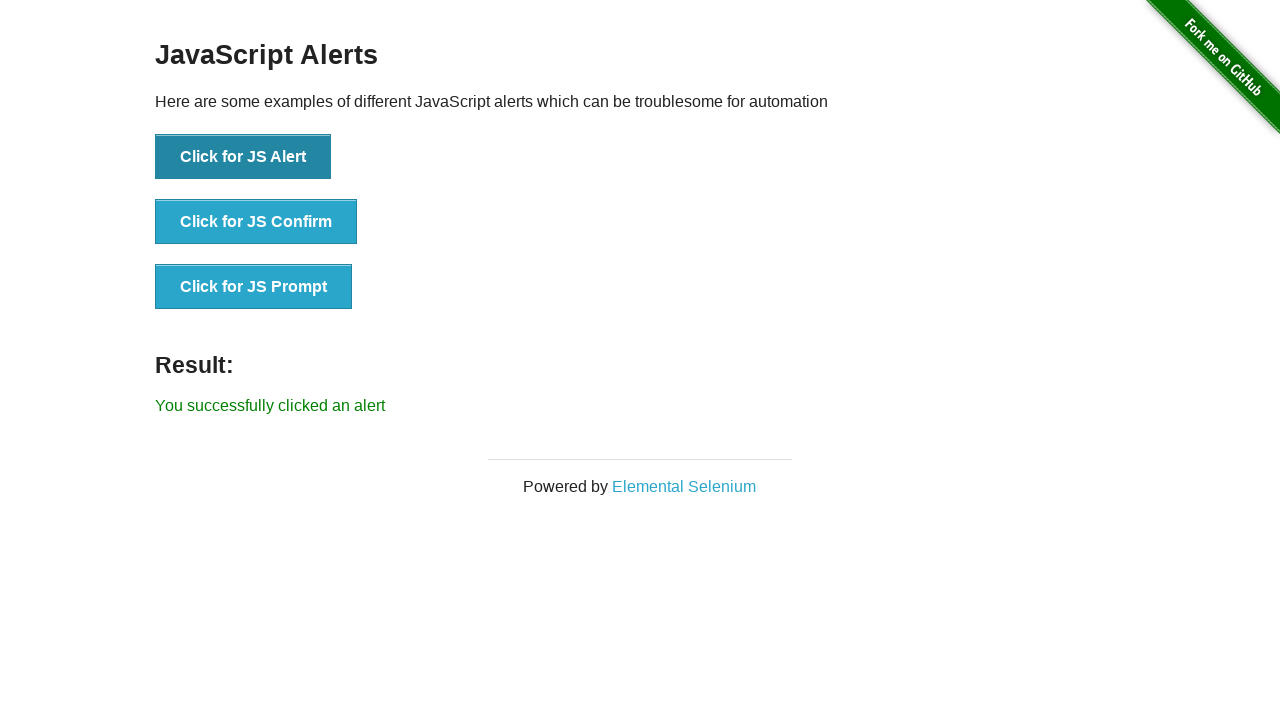

Clicked the 'Click for JS Alert' button again and accepted the alert at (243, 157) on xpath=//button[text()='Click for JS Alert']
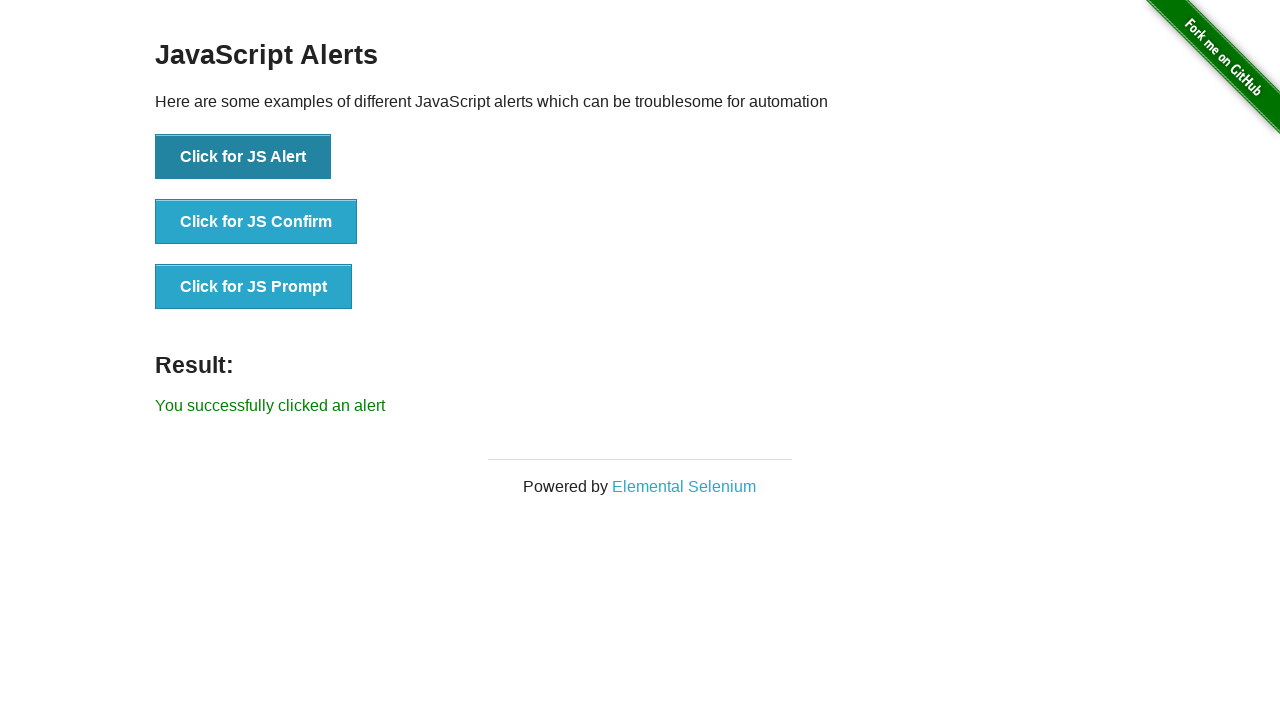

Located the result message element
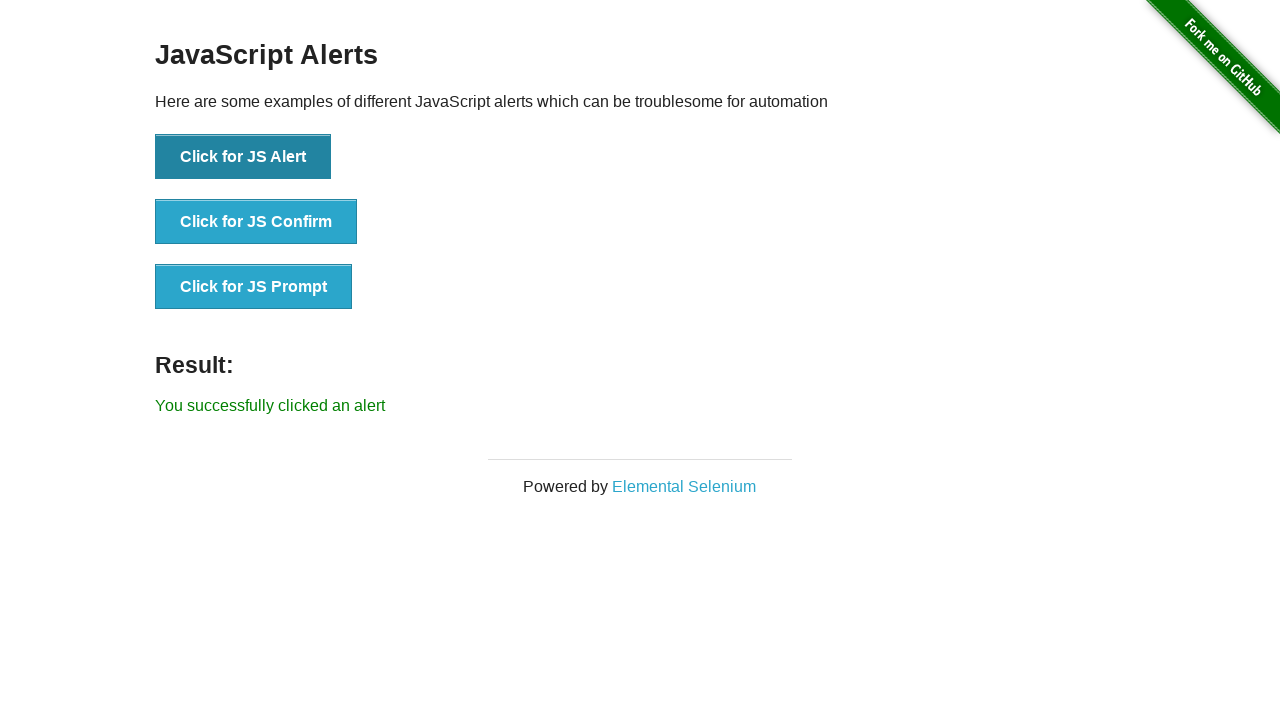

Result message element became visible
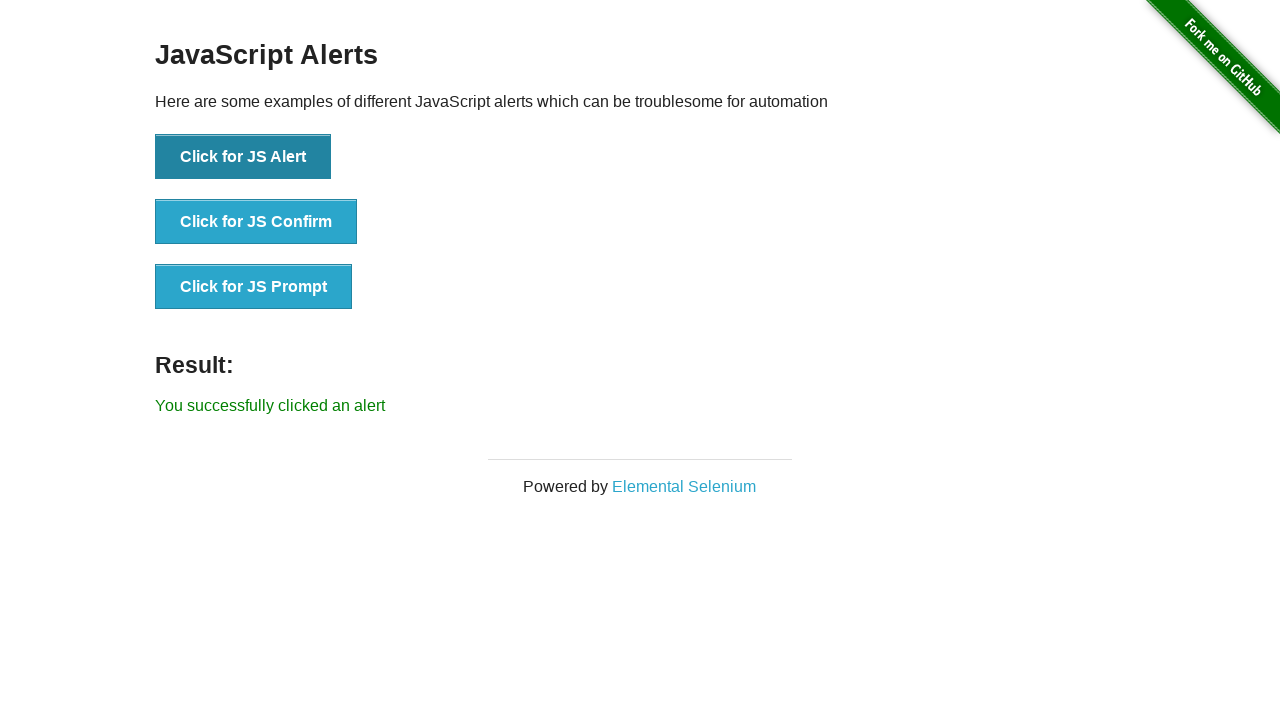

Verified result message displays 'You successfully clicked an alert'
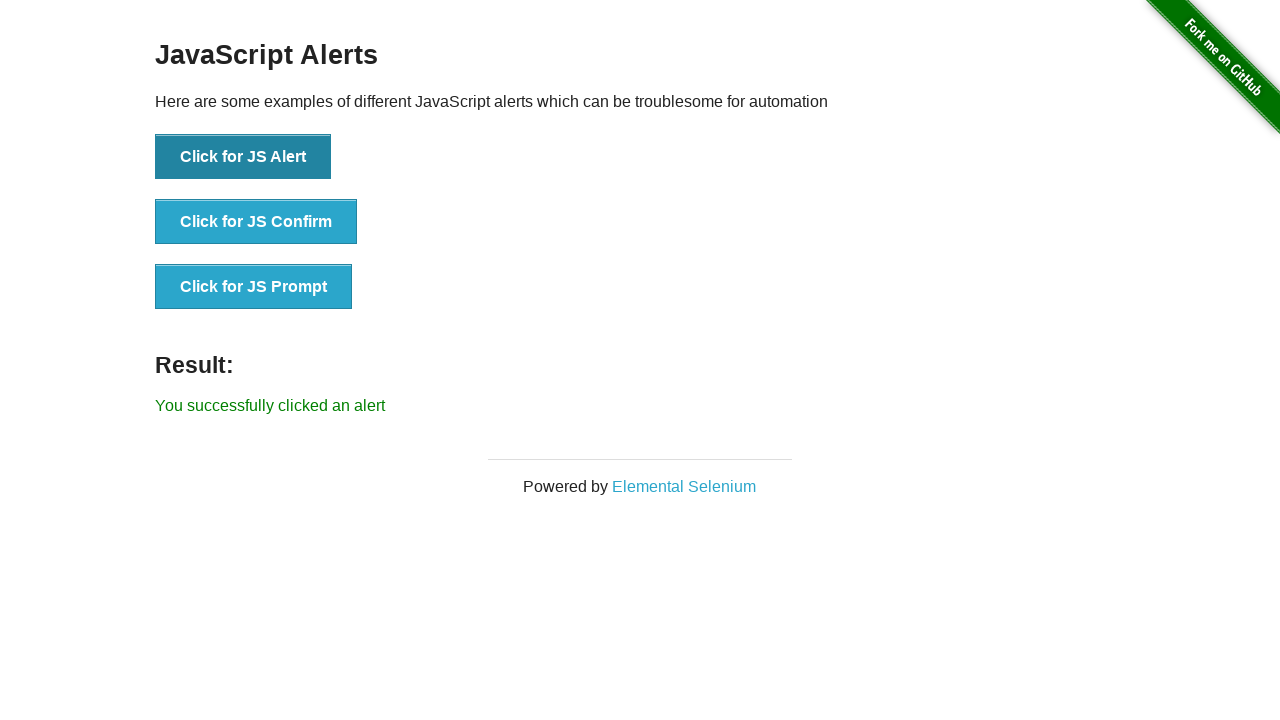

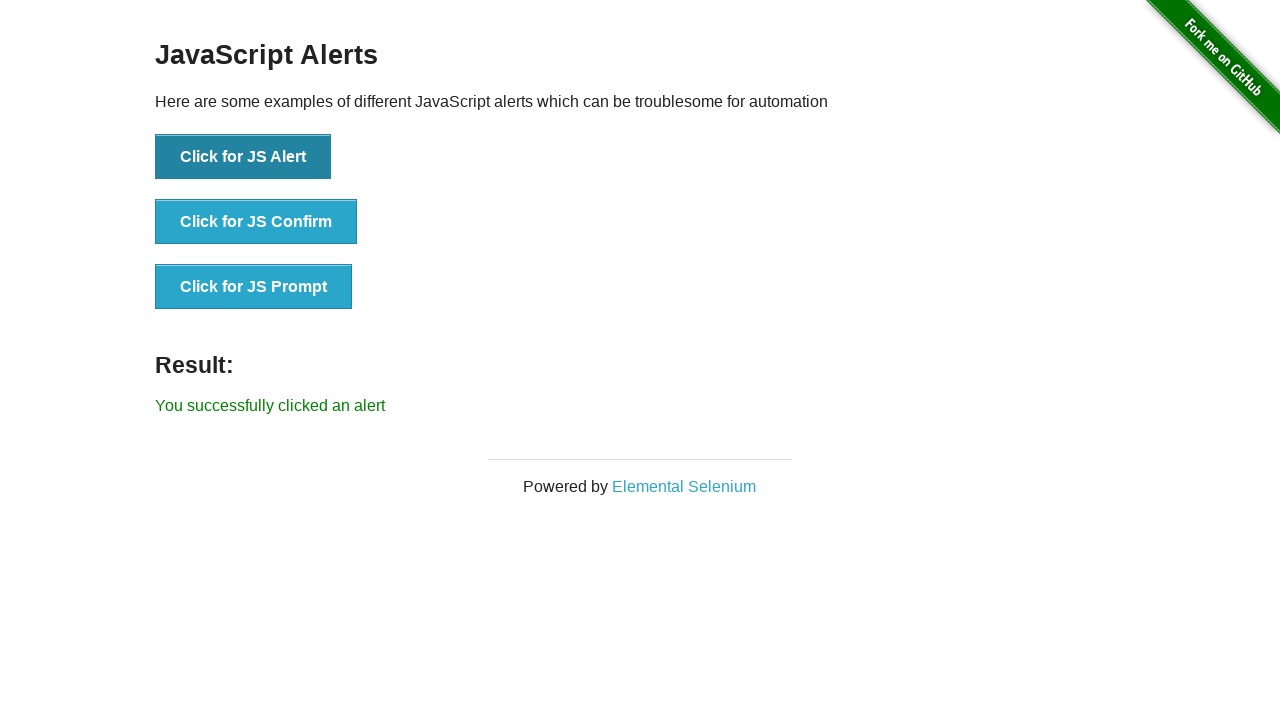